Verifies that the Get Started button on WebdriverIO homepage is displayed

Starting URL: https://webdriver.io/

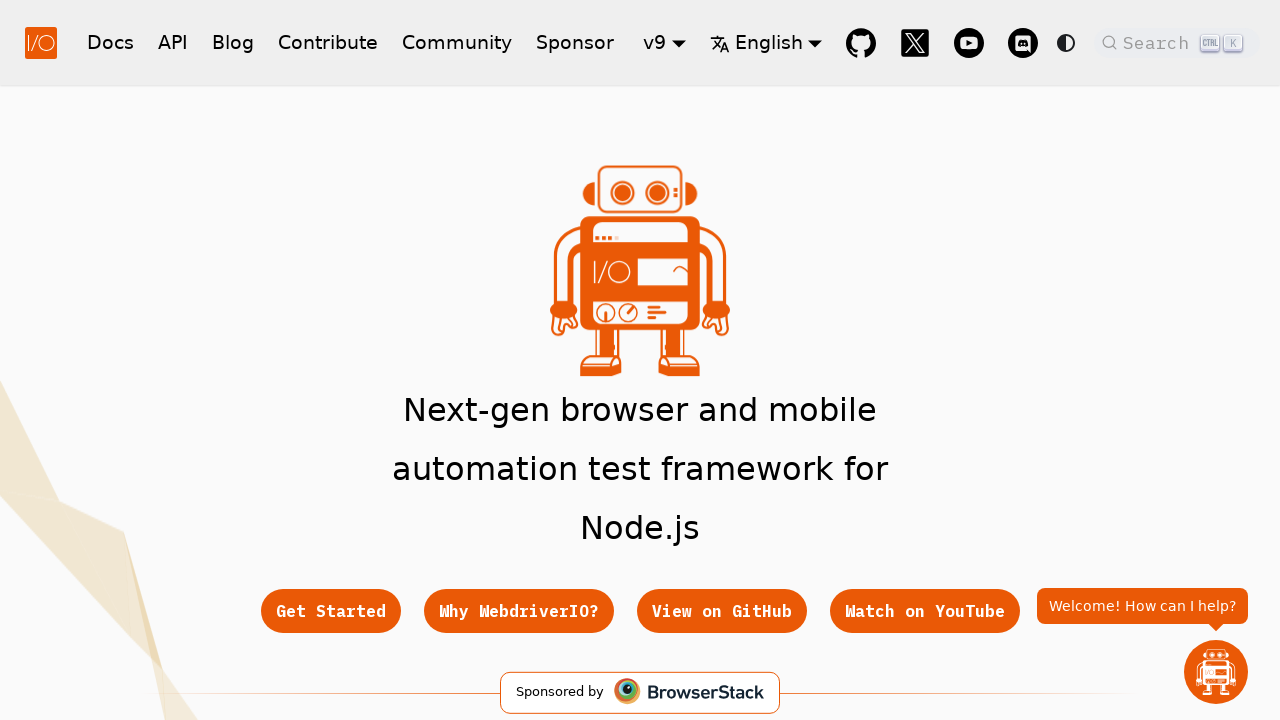

Navigated to WebdriverIO homepage
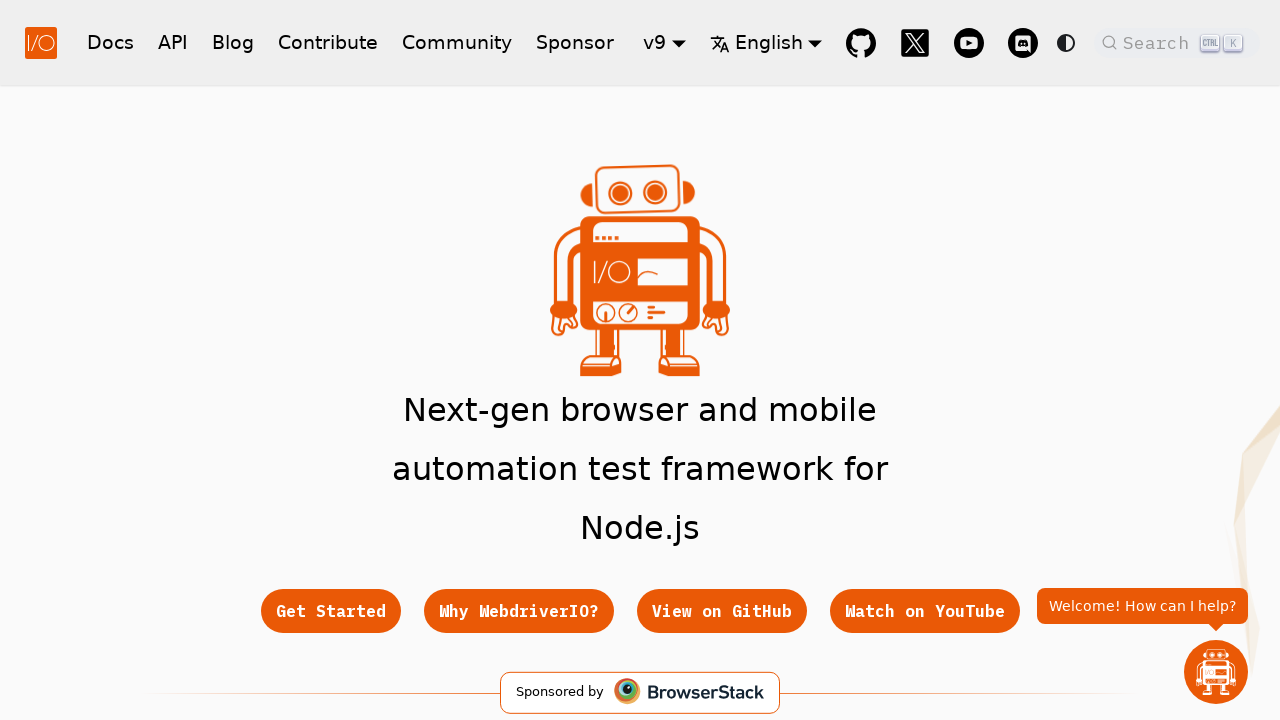

Get Started button is displayed and visible on page
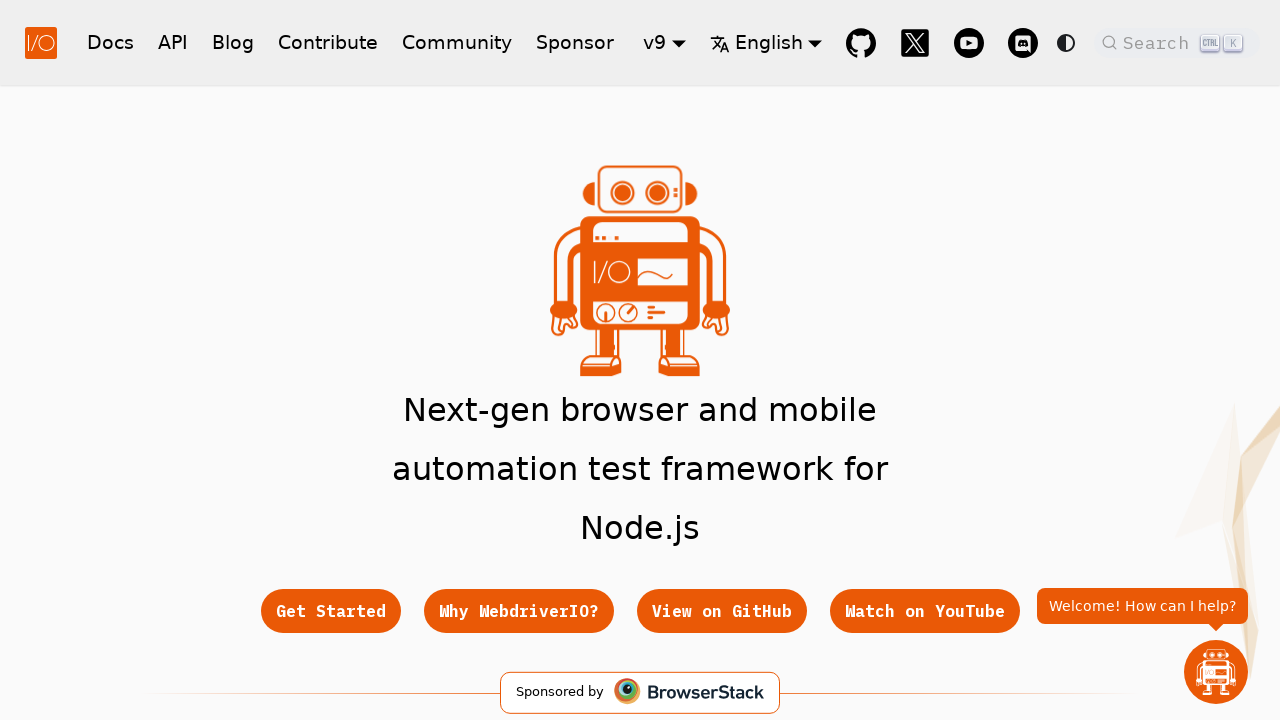

Verified Get Started button is displayed
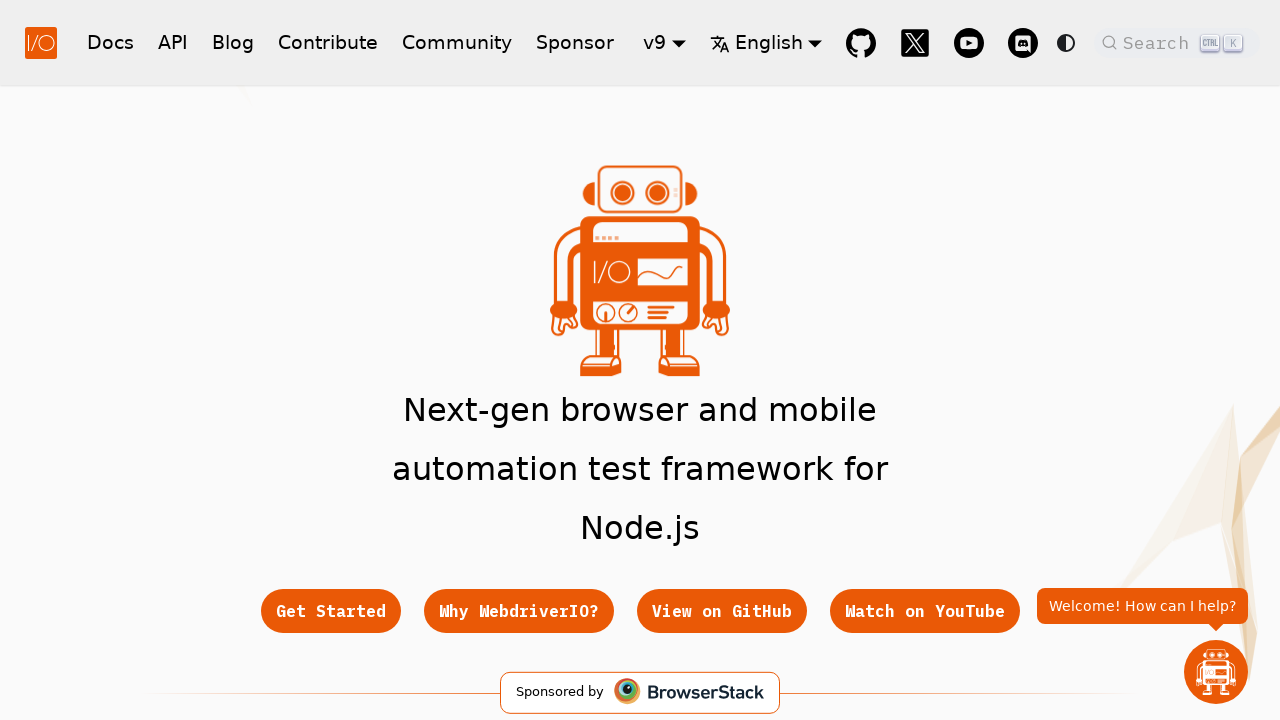

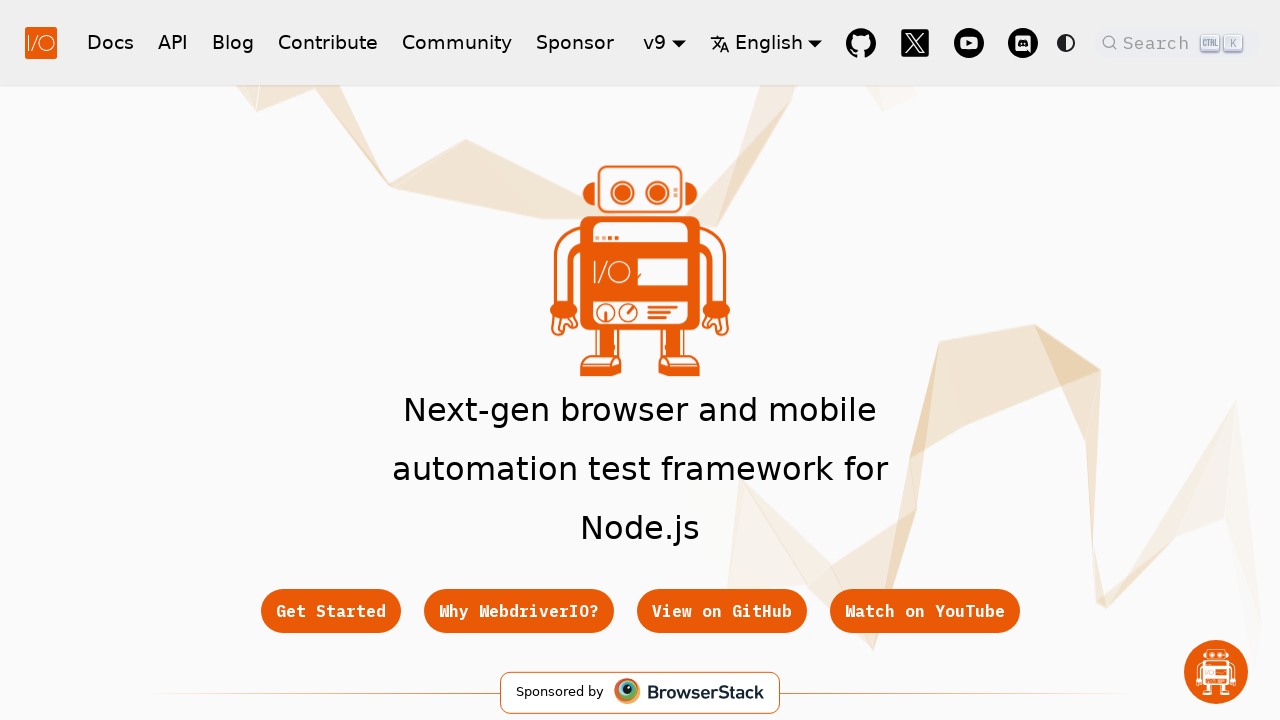